Navigates to a page and verifies the background color of the h1 element is transparent (rgba(0, 0, 0, 0))

Starting URL: https://kristinek.github.io/site/examples/po

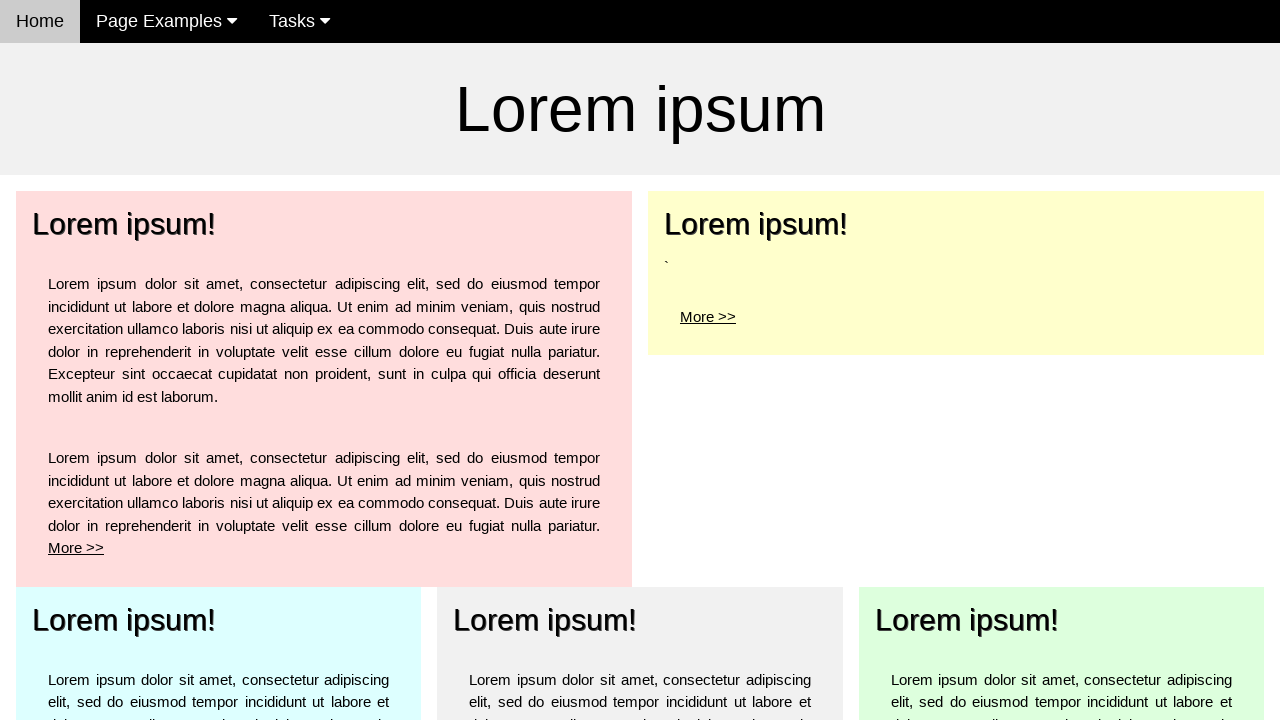

Navigated to https://kristinek.github.io/site/examples/po
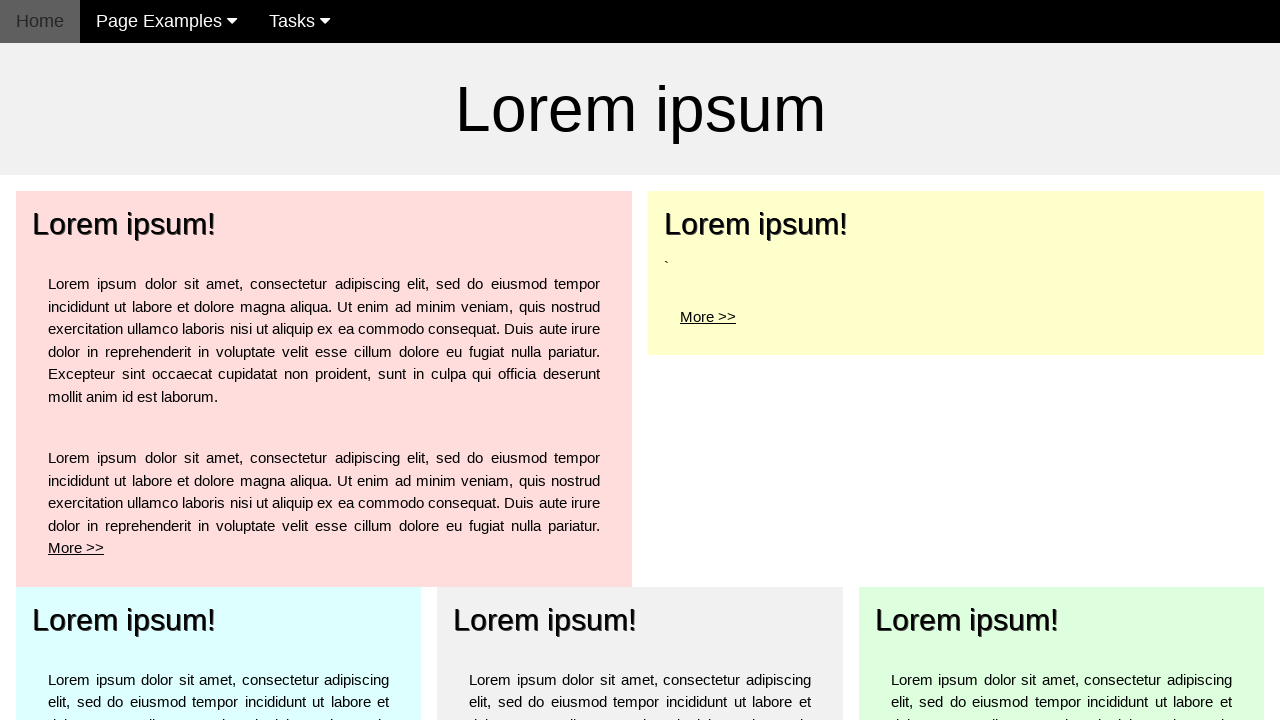

h1 element is present on the page
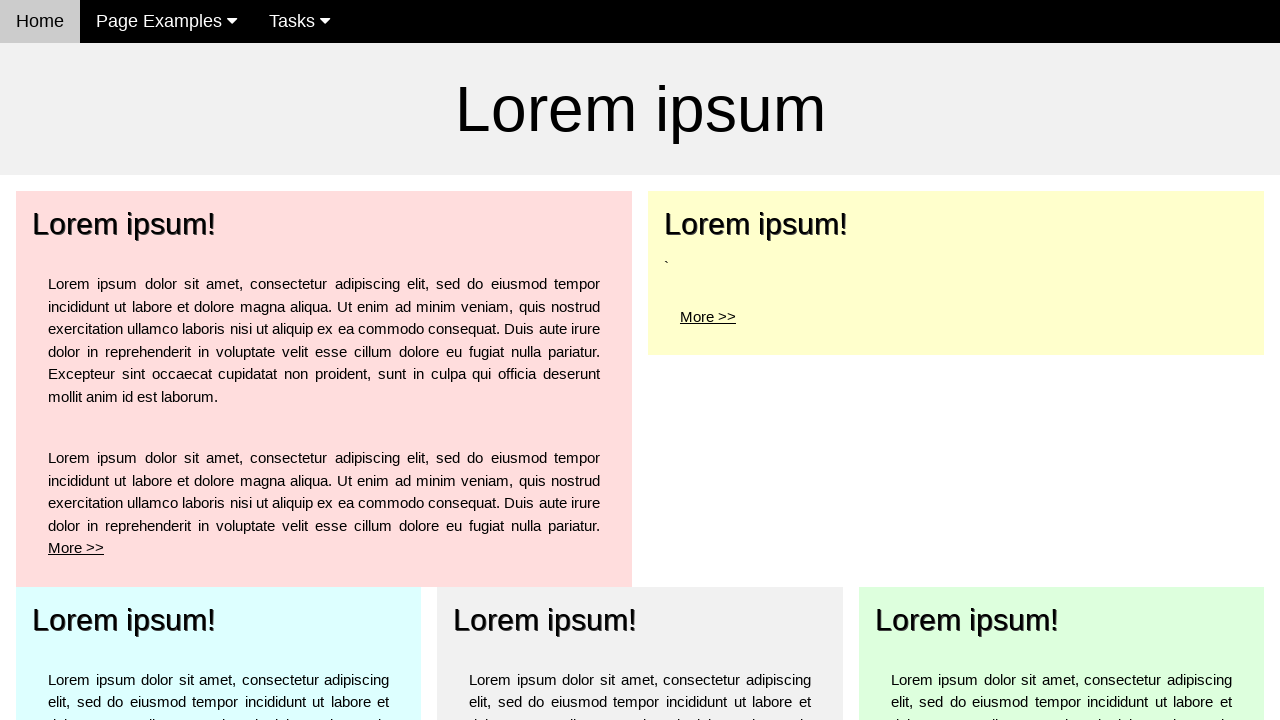

Retrieved h1 background color: rgba(0, 0, 0, 0)
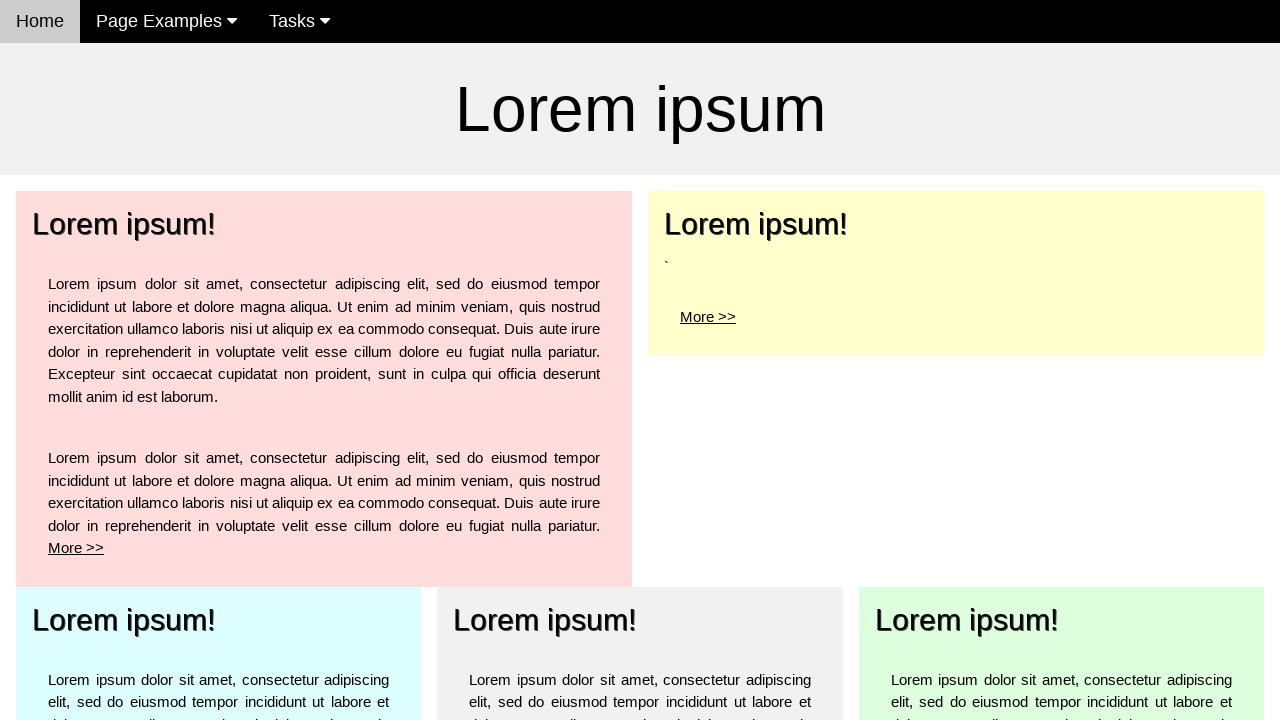

Verified h1 background color is transparent (rgba(0, 0, 0, 0))
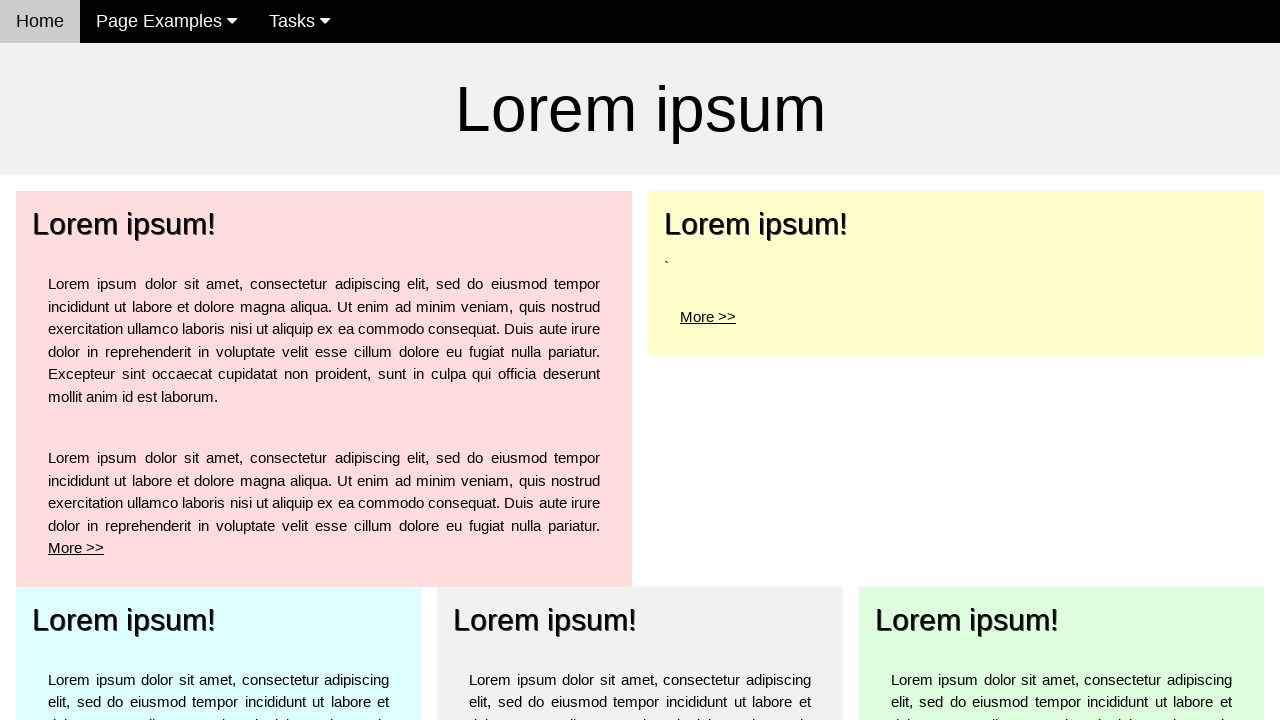

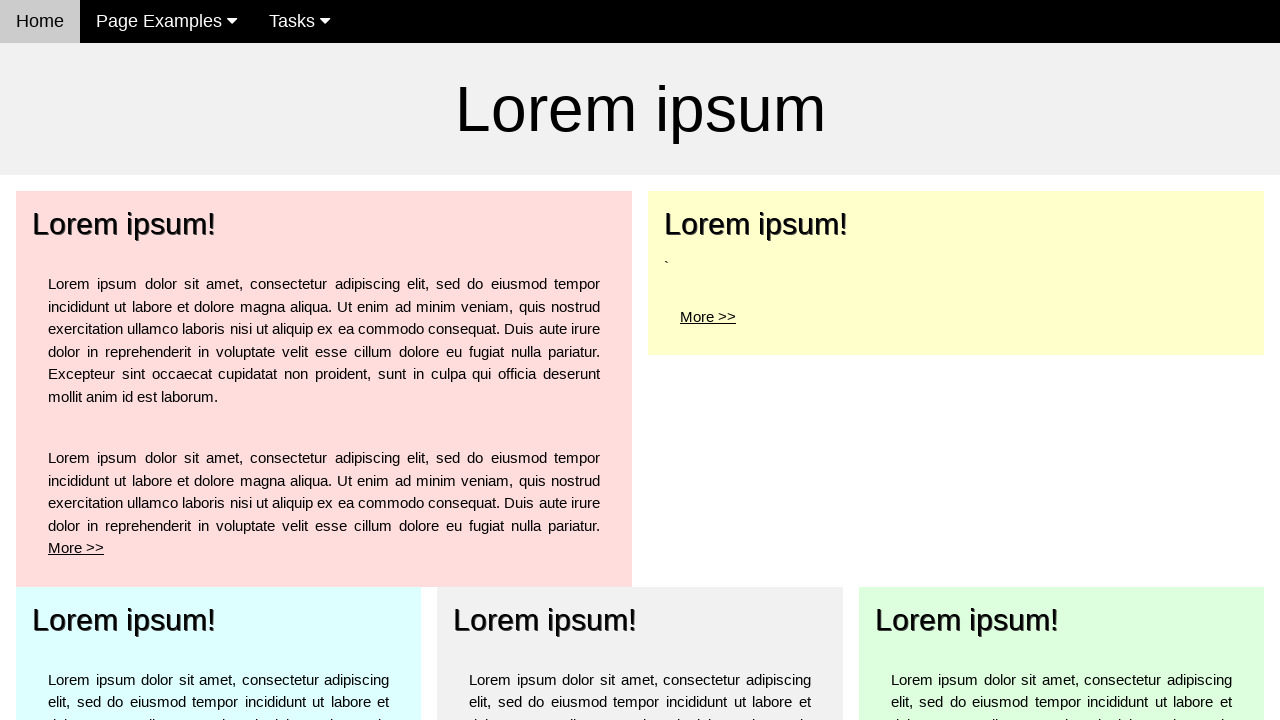